Tests dropdown functionality on a practice website by selecting options from a static dropdown using both index-based and text-based selection methods

Starting URL: https://rahulshettyacademy.com/dropdownsPractise/

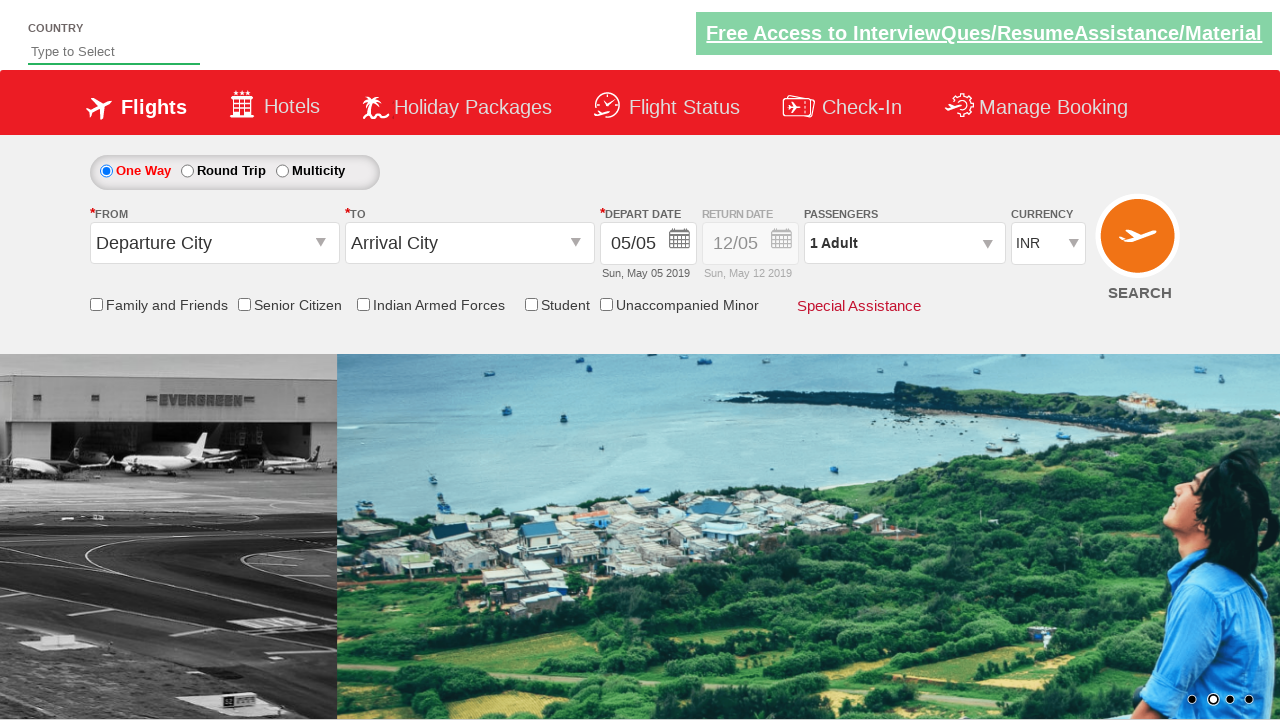

Selected currency dropdown option by index 3 on #ctl00_mainContent_DropDownListCurrency
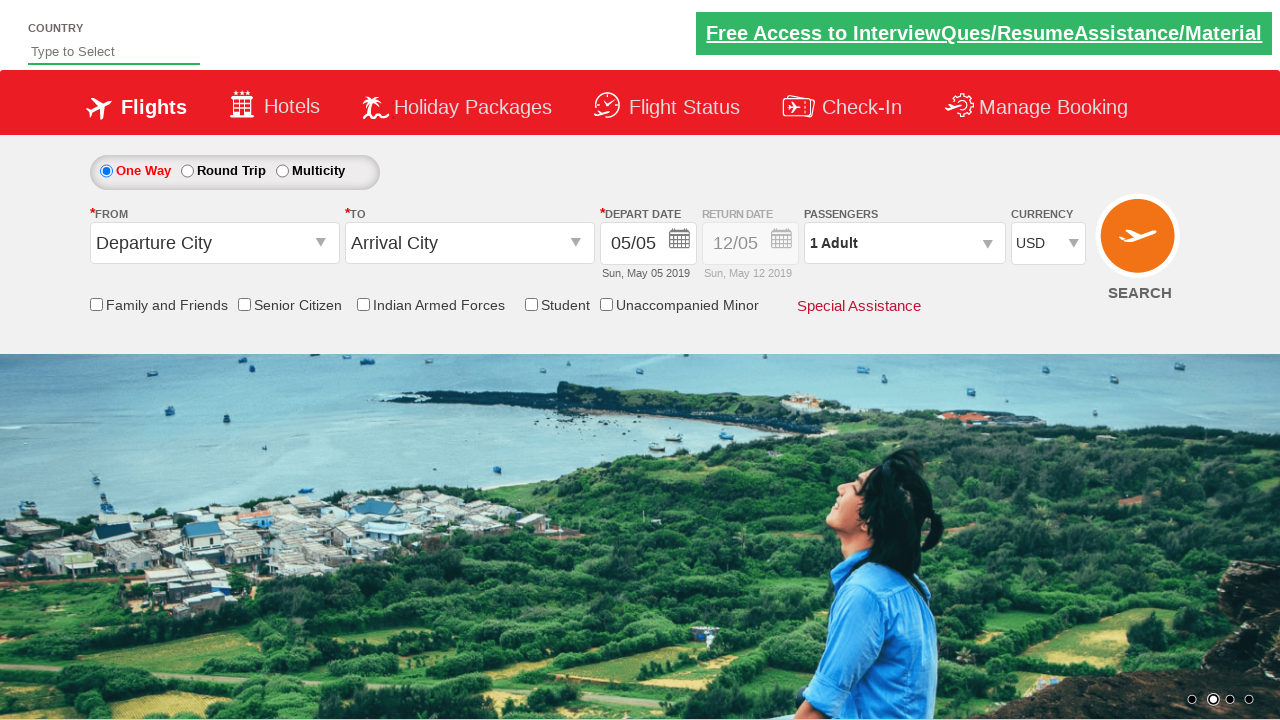

Selected currency dropdown option by text 'AED' on #ctl00_mainContent_DropDownListCurrency
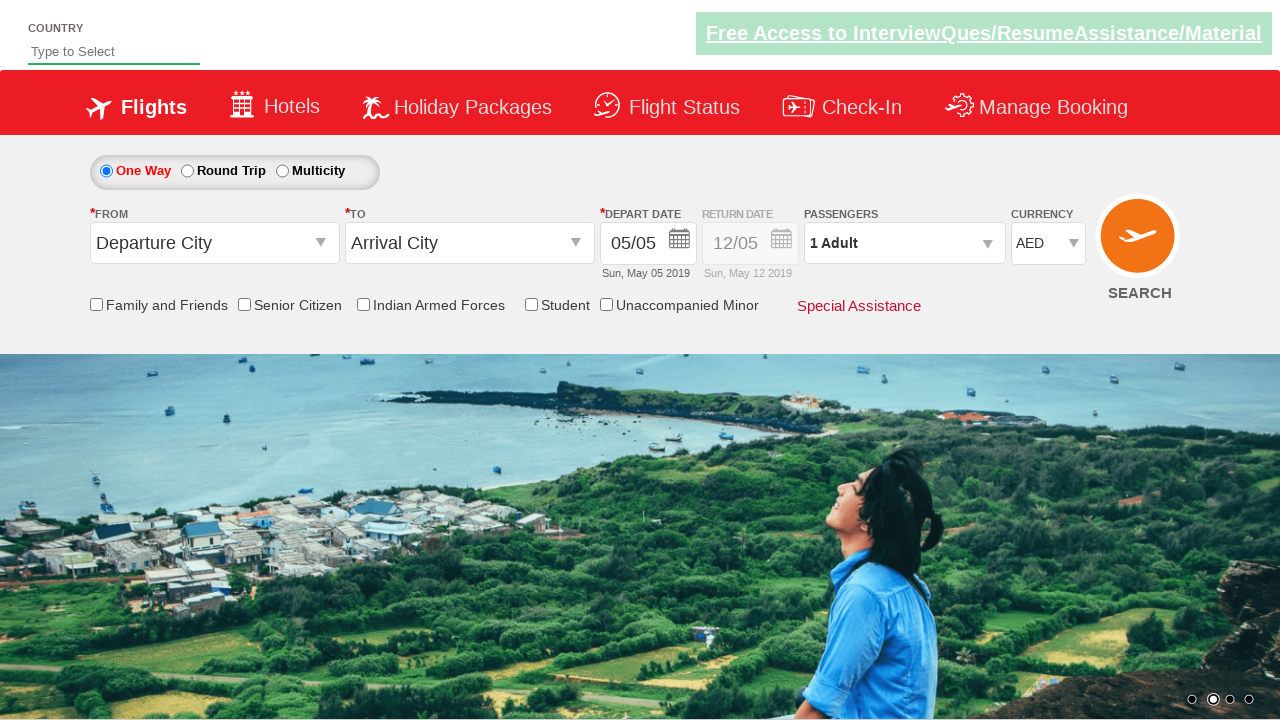

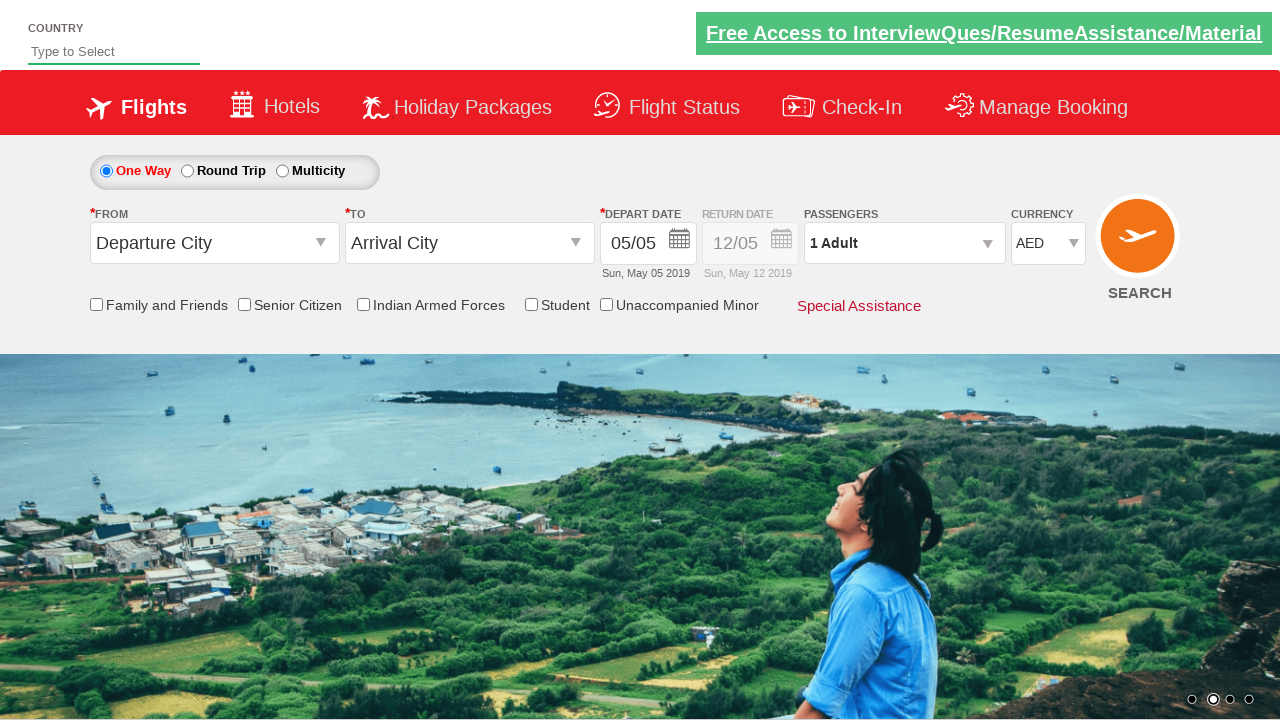